Tests form submission by entering a username and clicking submit, then verifying a thank you message appears

Starting URL: https://eviltester.github.io/synchole/form.html

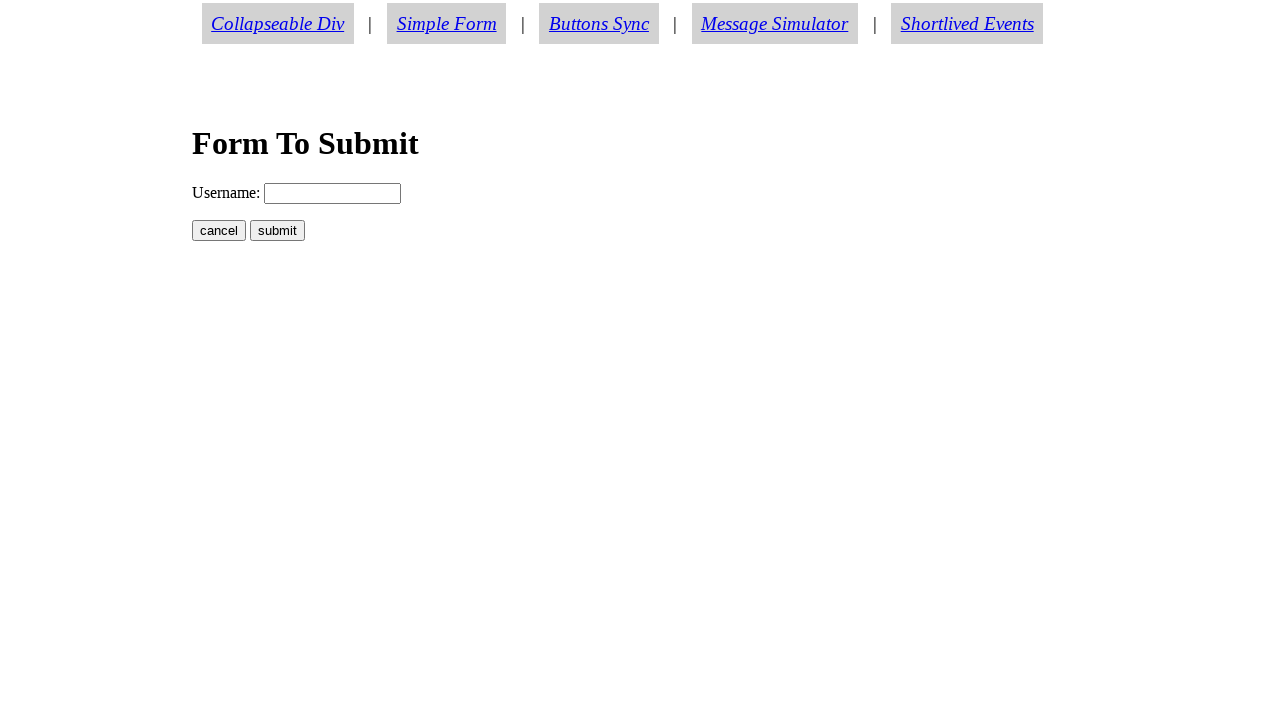

Filled username field with 'Buffy Summers' on input[name='username']
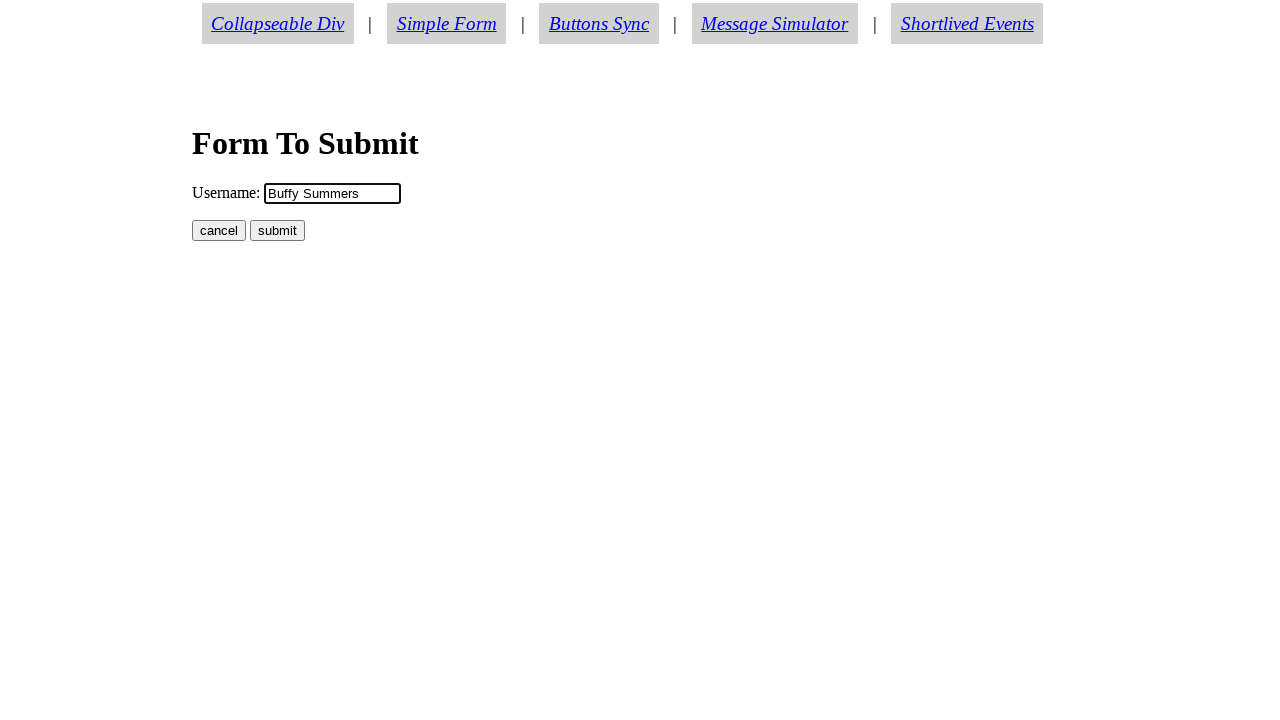

Clicked the submit button at (278, 231) on input[type='submit'], button[type='submit']
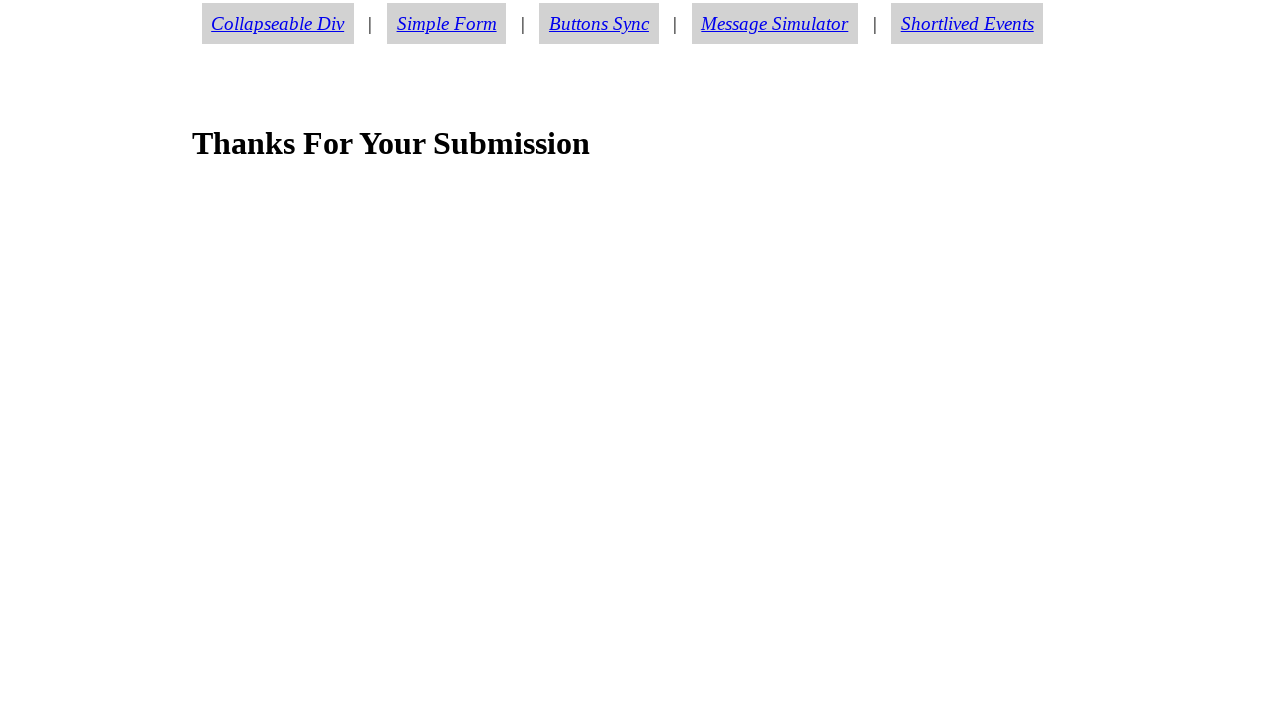

Thank you message appeared confirming form submission
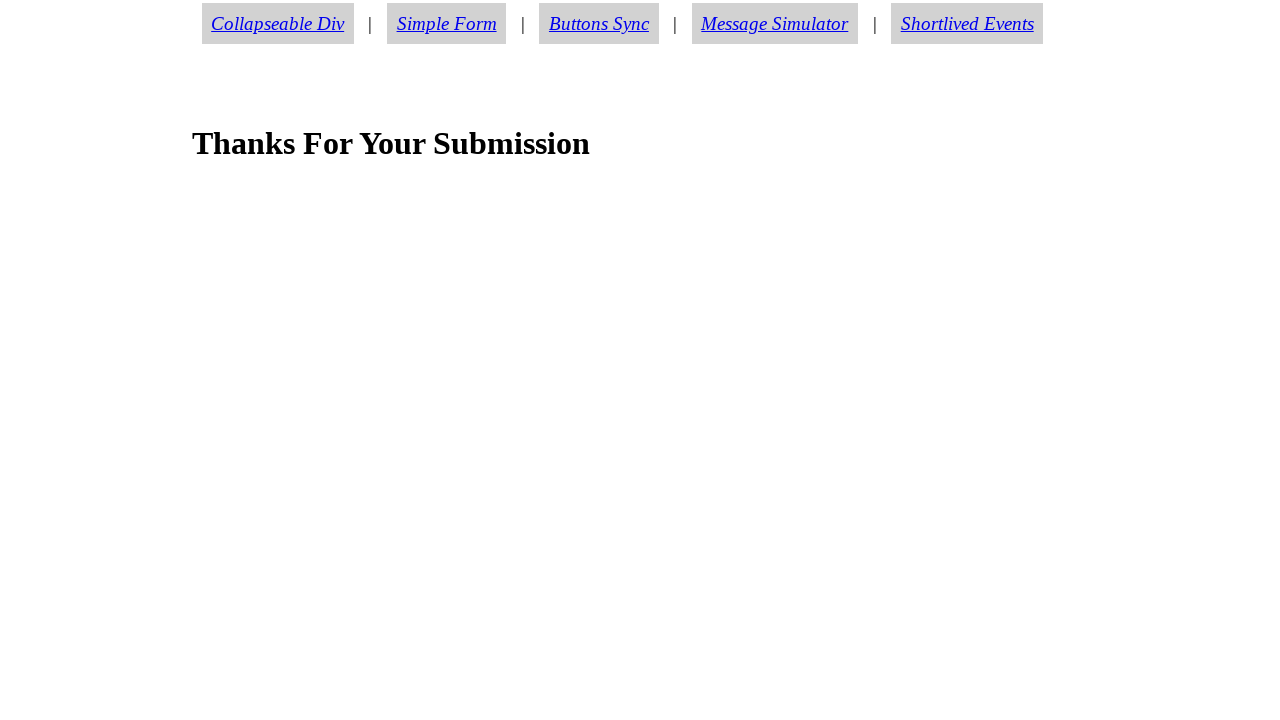

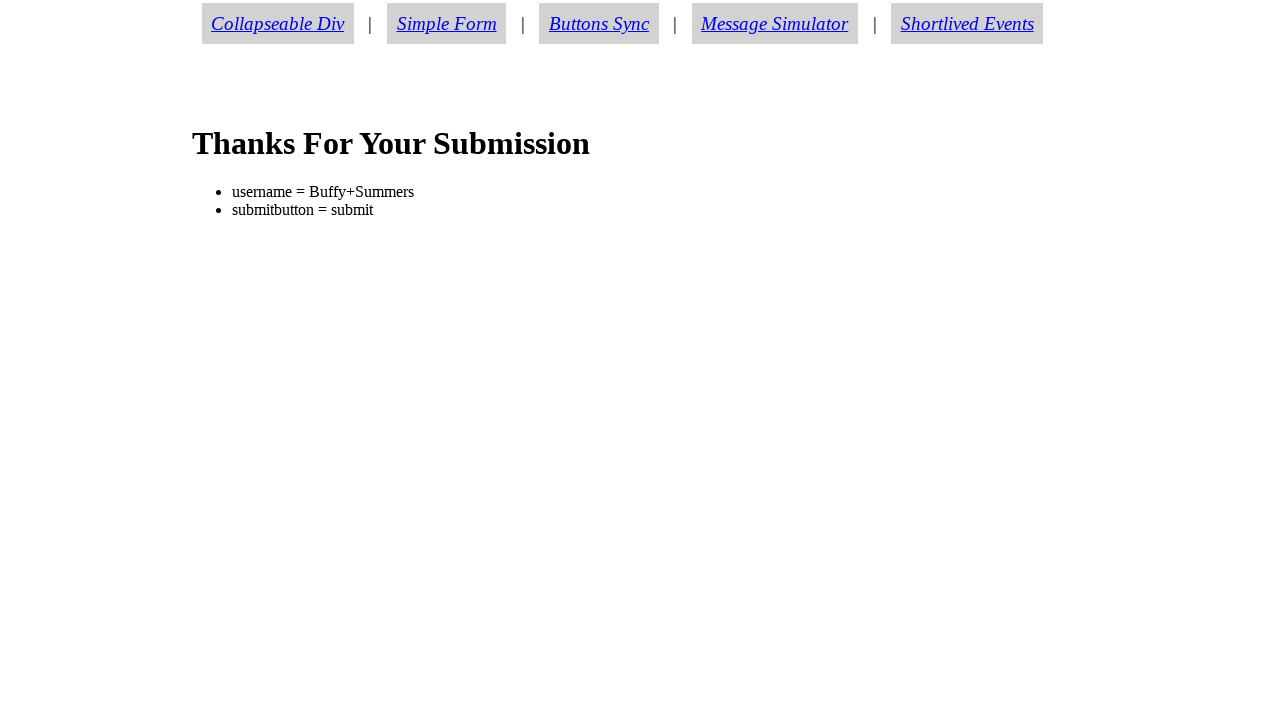